Navigates to the road-bikes collection page and sets a specific viewport size for visual verification

Starting URL: https://t0uds3-a2.myshopify.com/collections/road-bikes

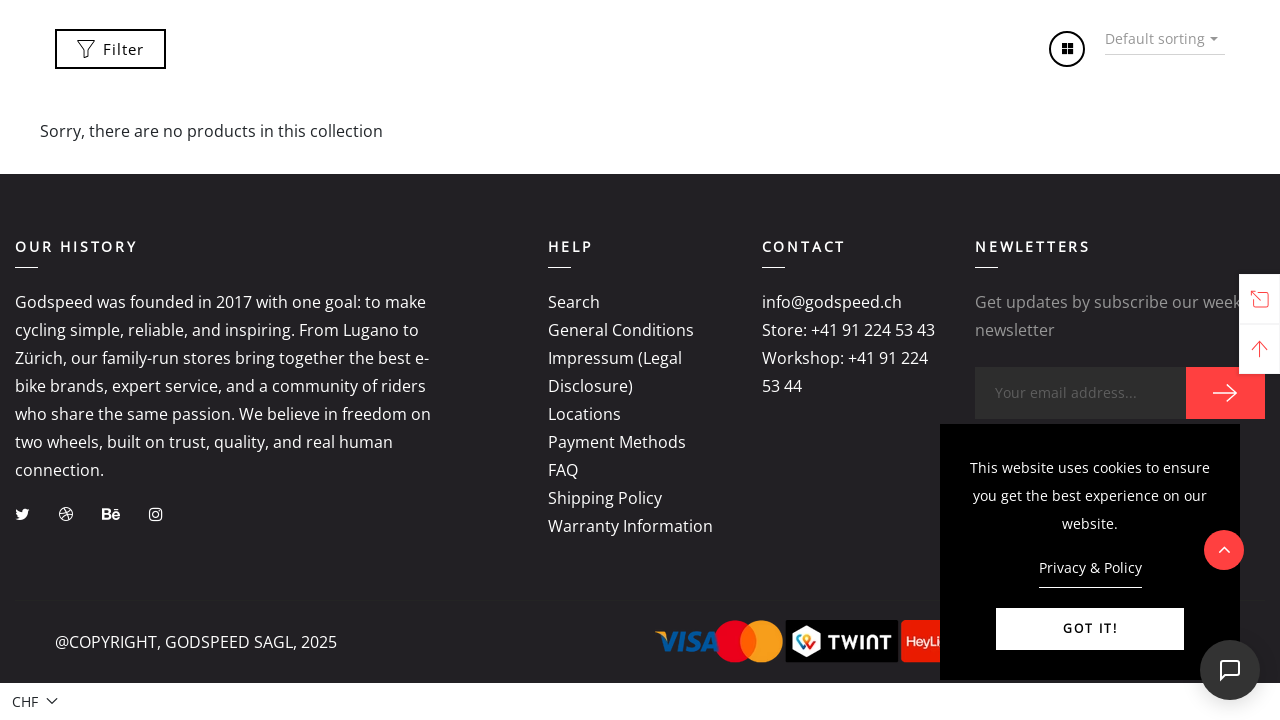

Waited for network to be idle - page fully loaded
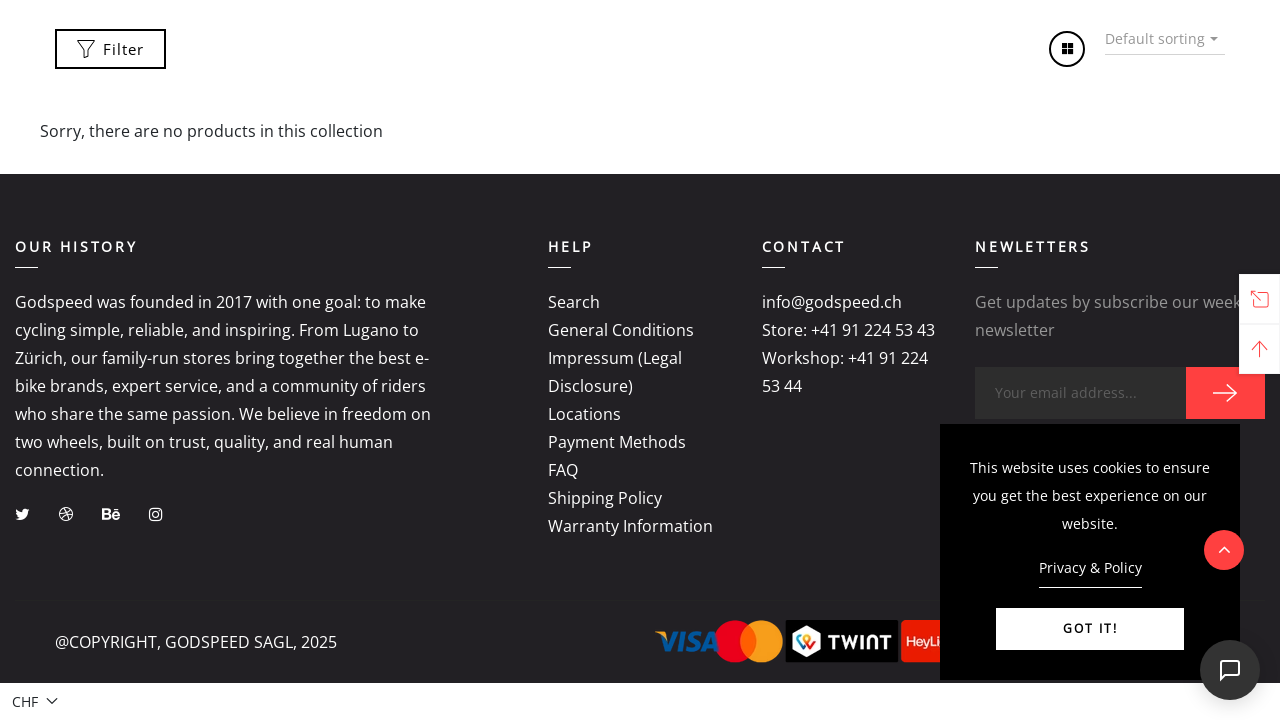

Set viewport size to 1366x900 for consistent rendering
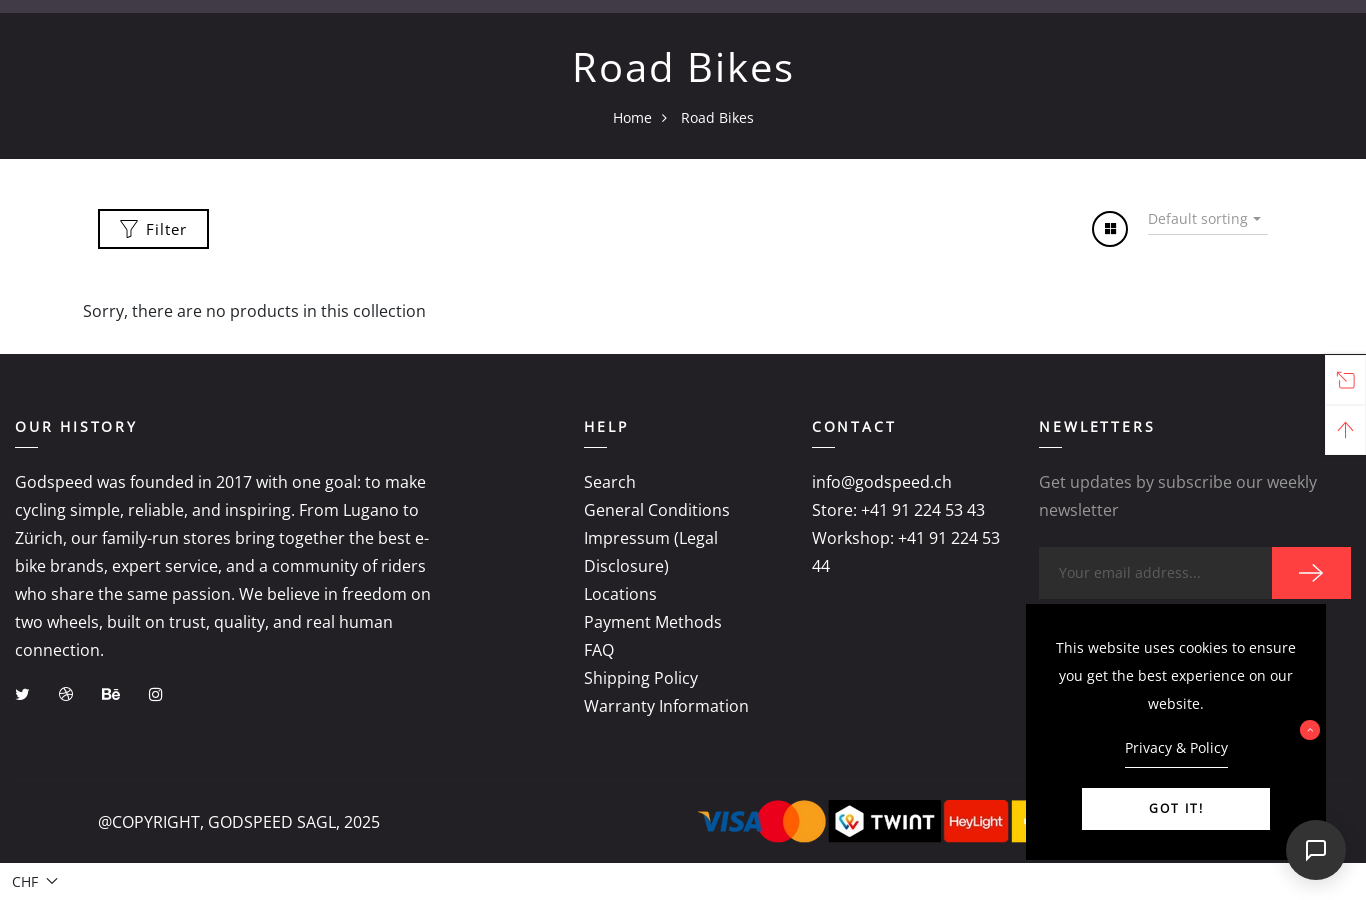

Main content loaded - body element visible
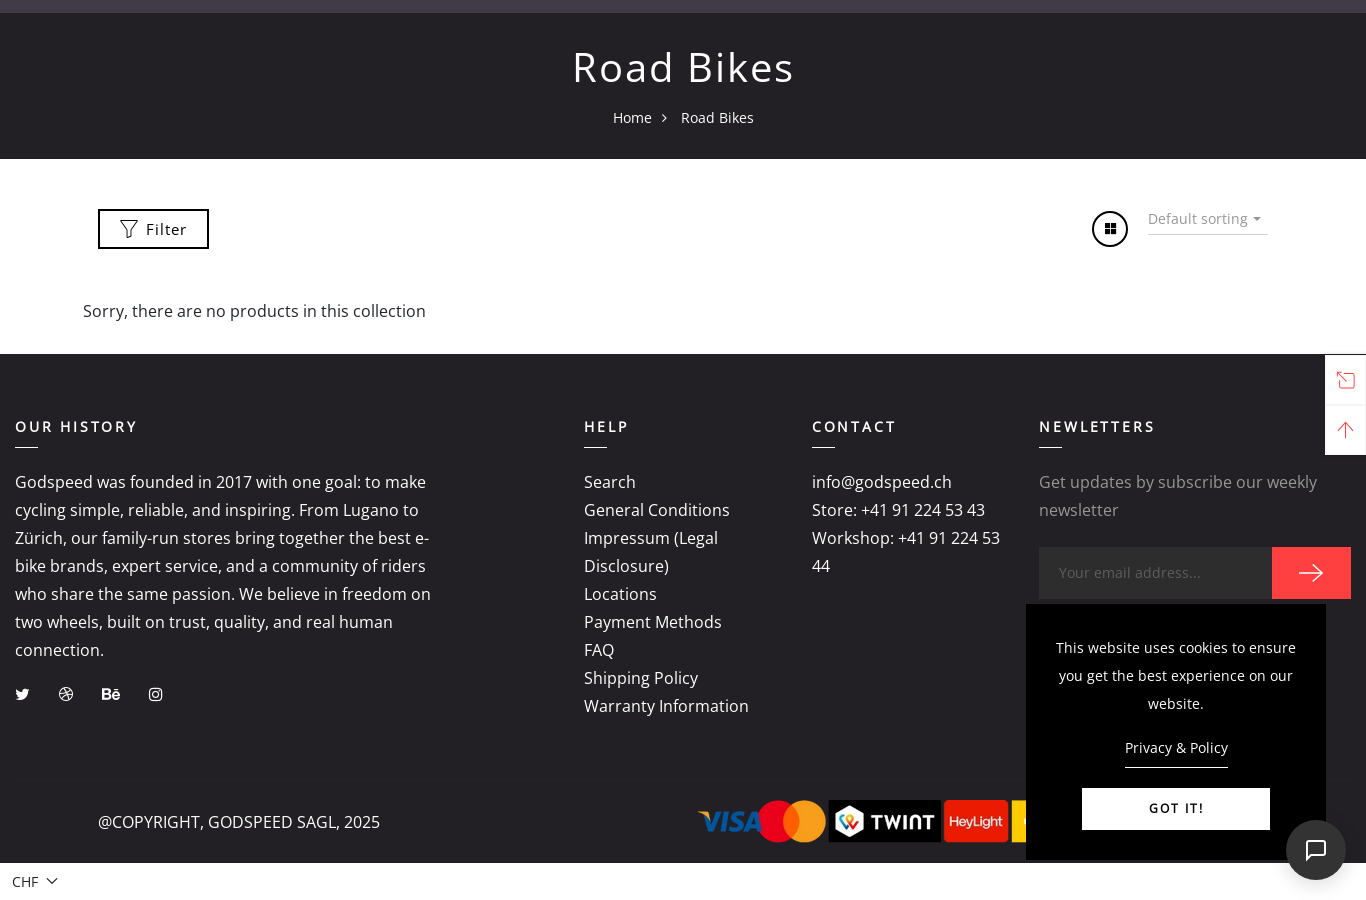

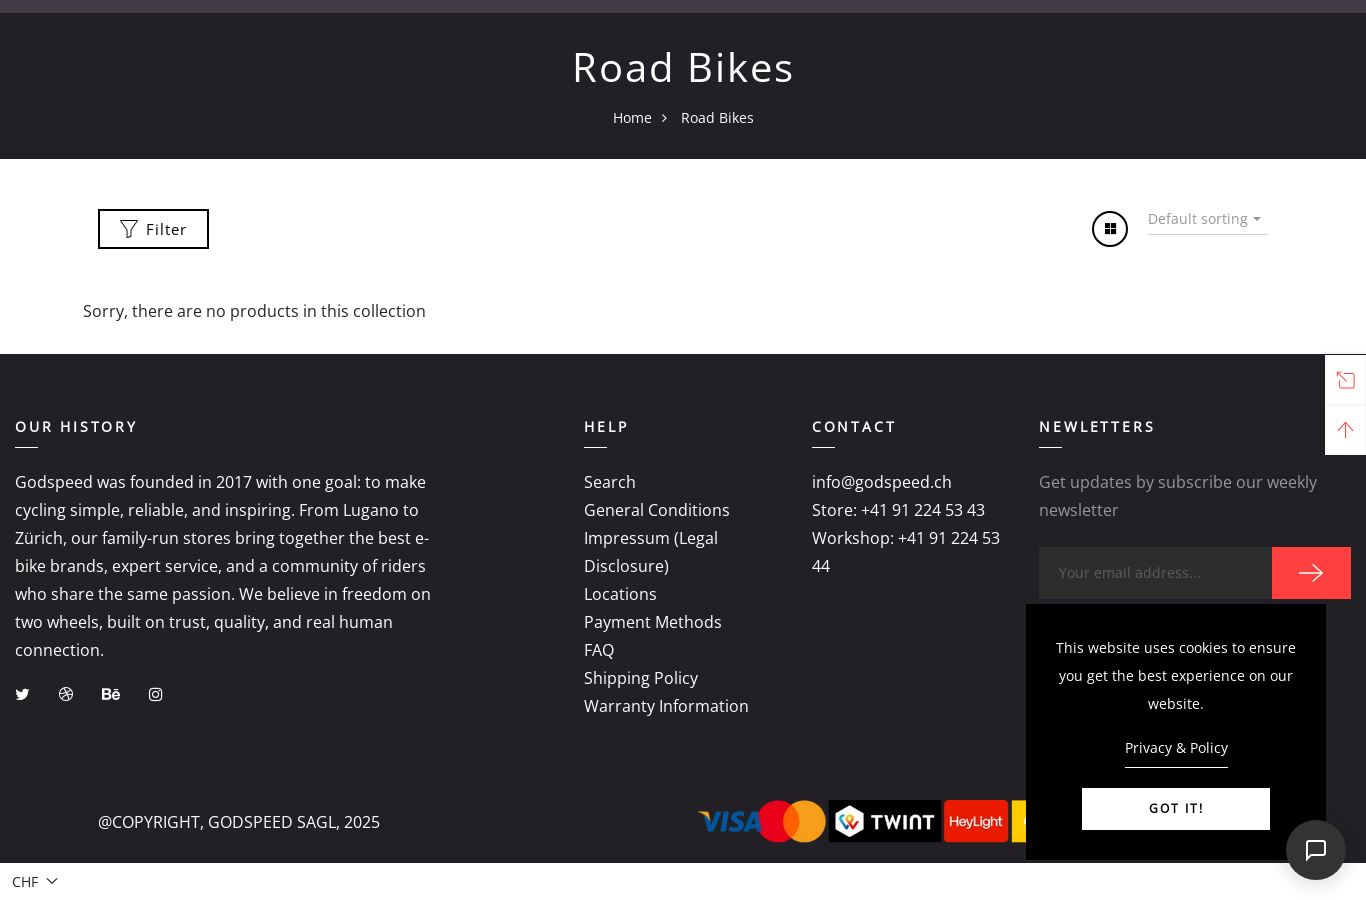